Tests opting out of A/B tests by adding an opt-out cookie before visiting the A/B test page, then navigating to verify the page shows "No A/B Test" heading.

Starting URL: http://the-internet.herokuapp.com

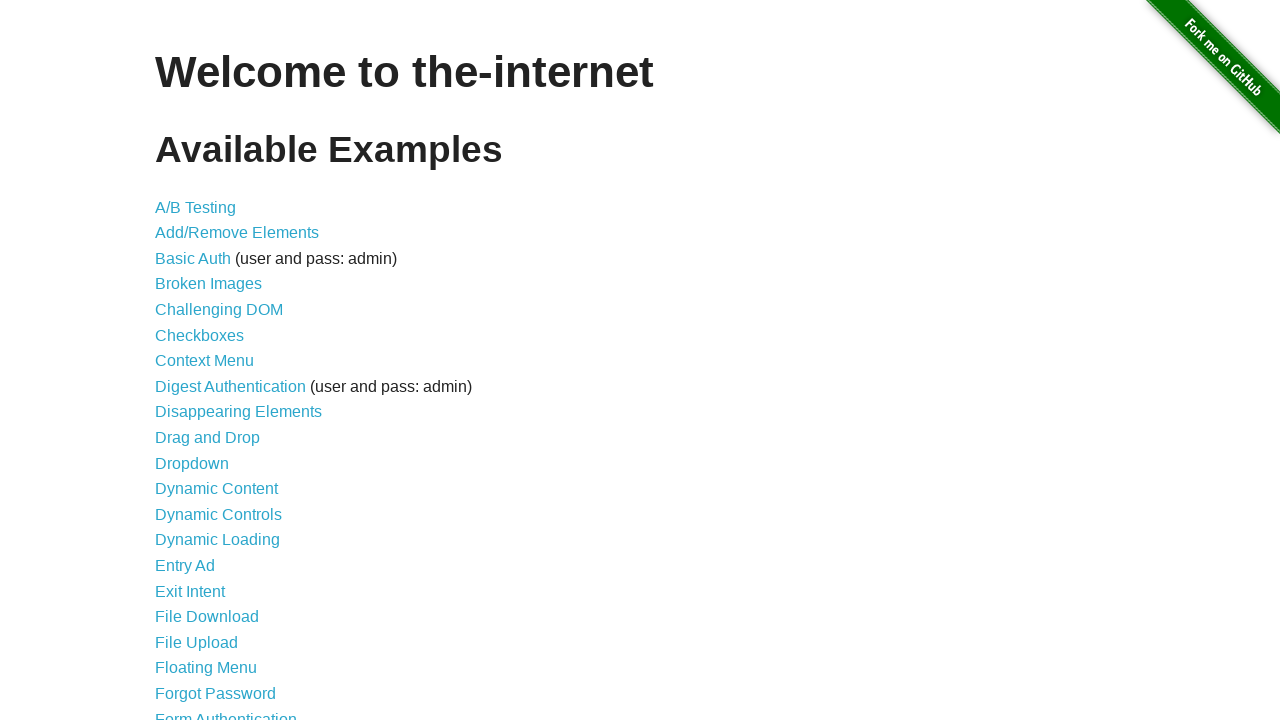

Added optimizelyOptOut cookie to opt out of A/B tests
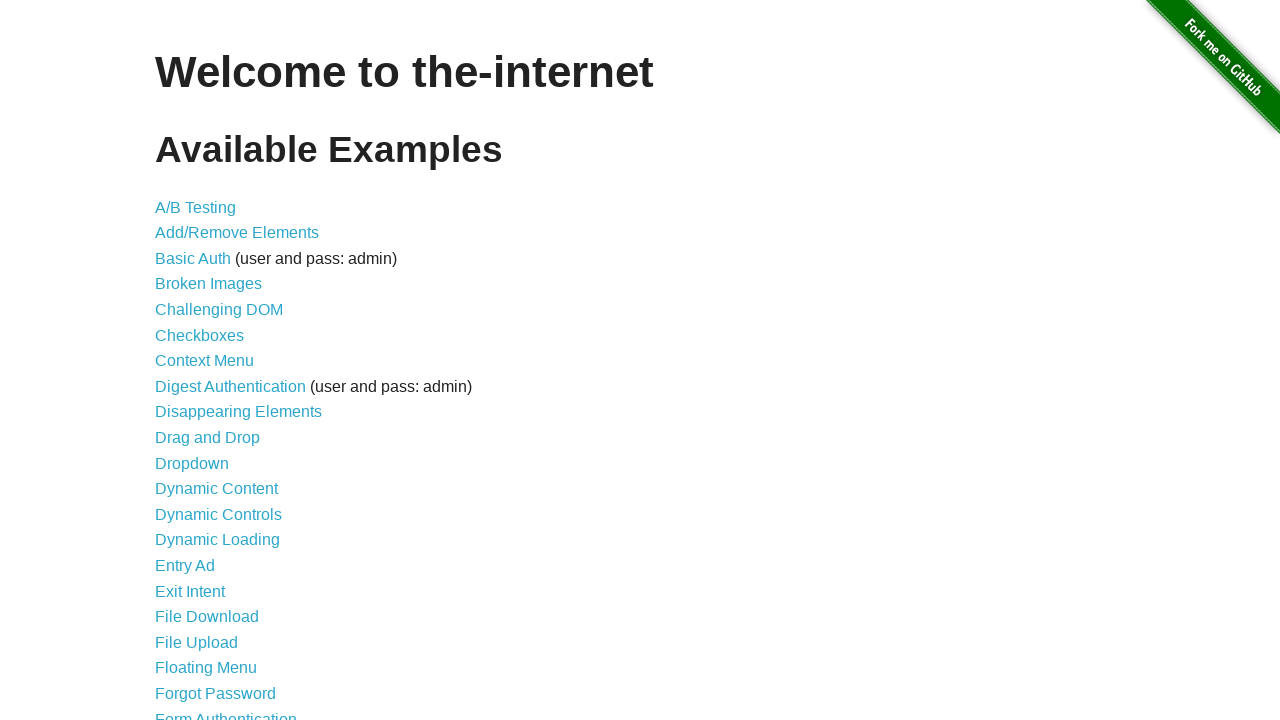

Navigated to A/B test page
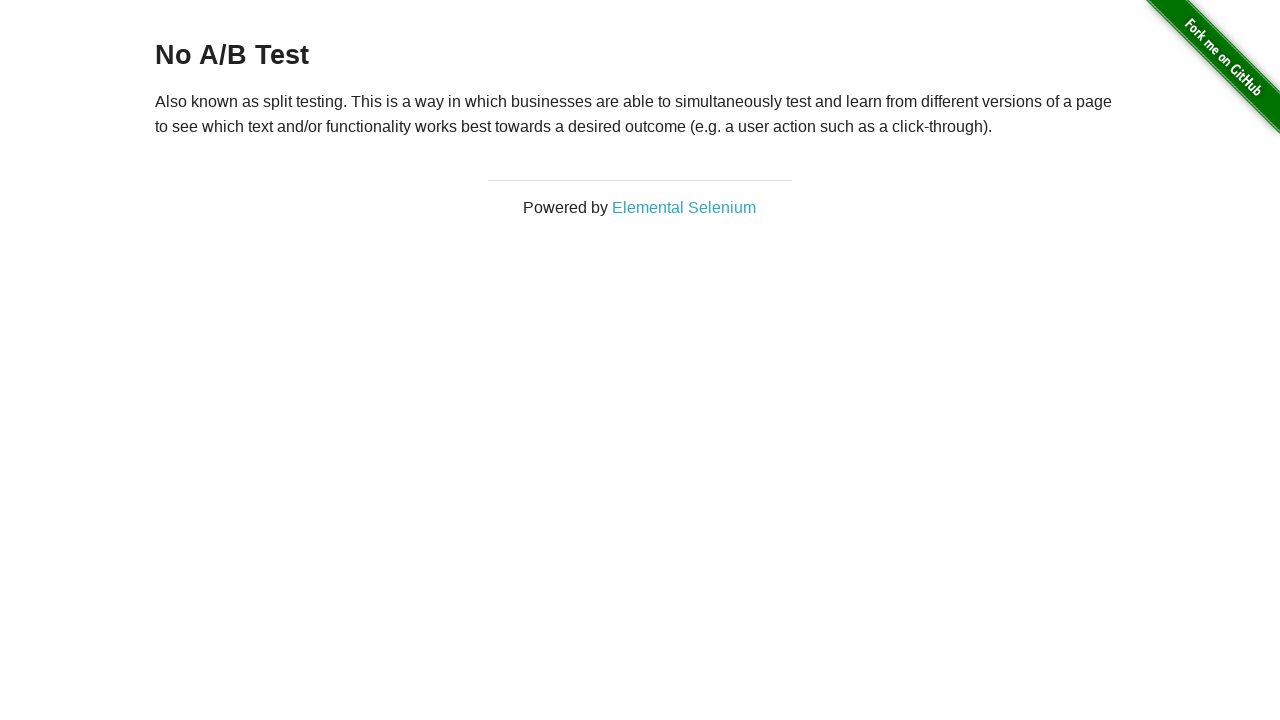

Retrieved heading text from page
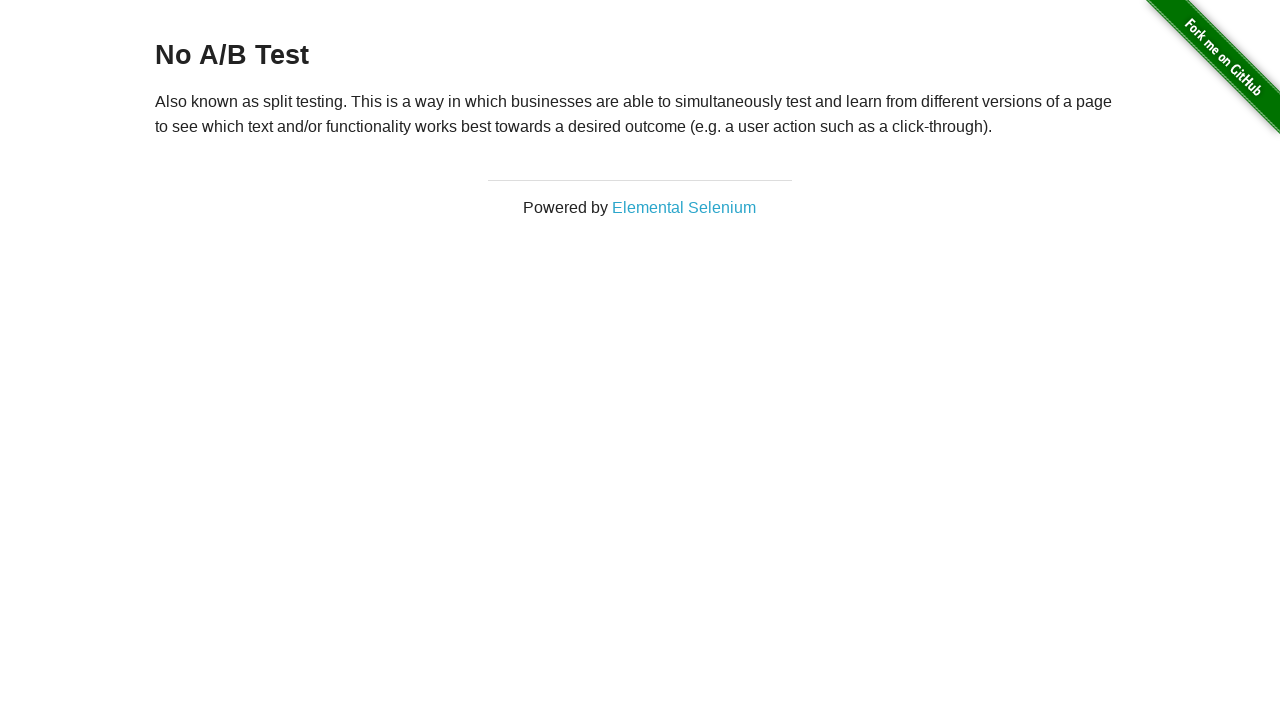

Verified heading starts with 'No A/B Test'
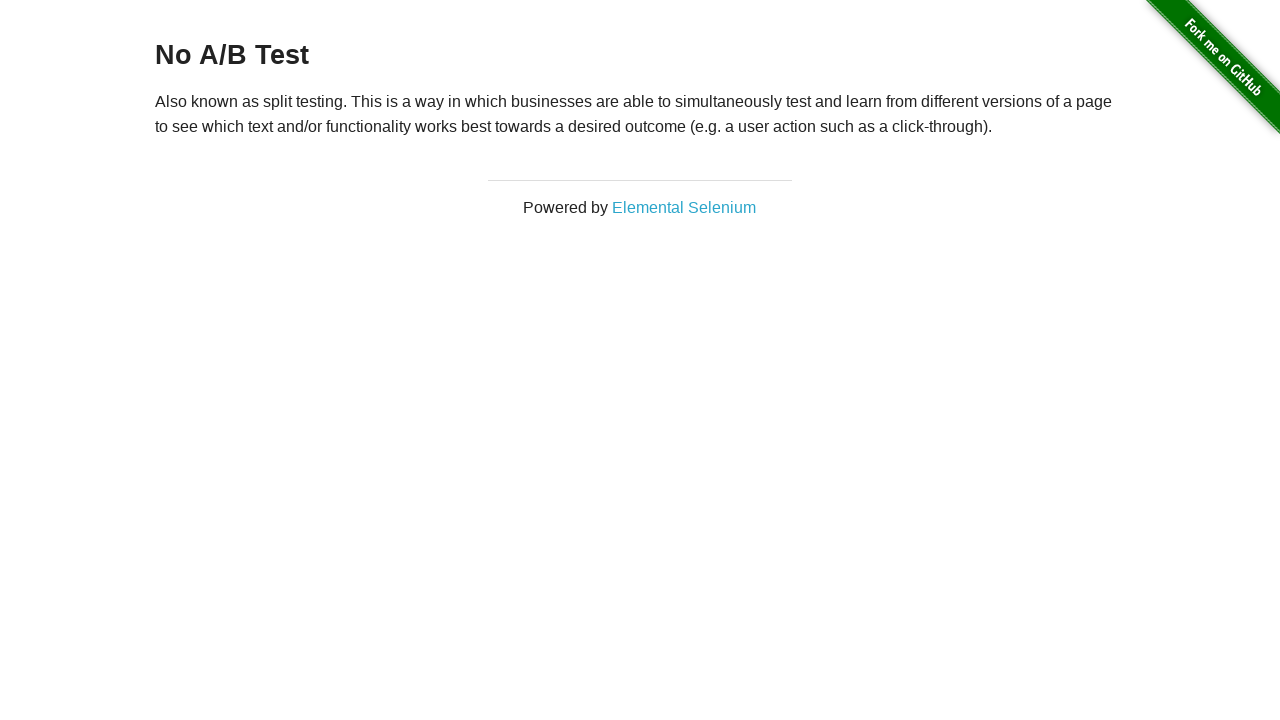

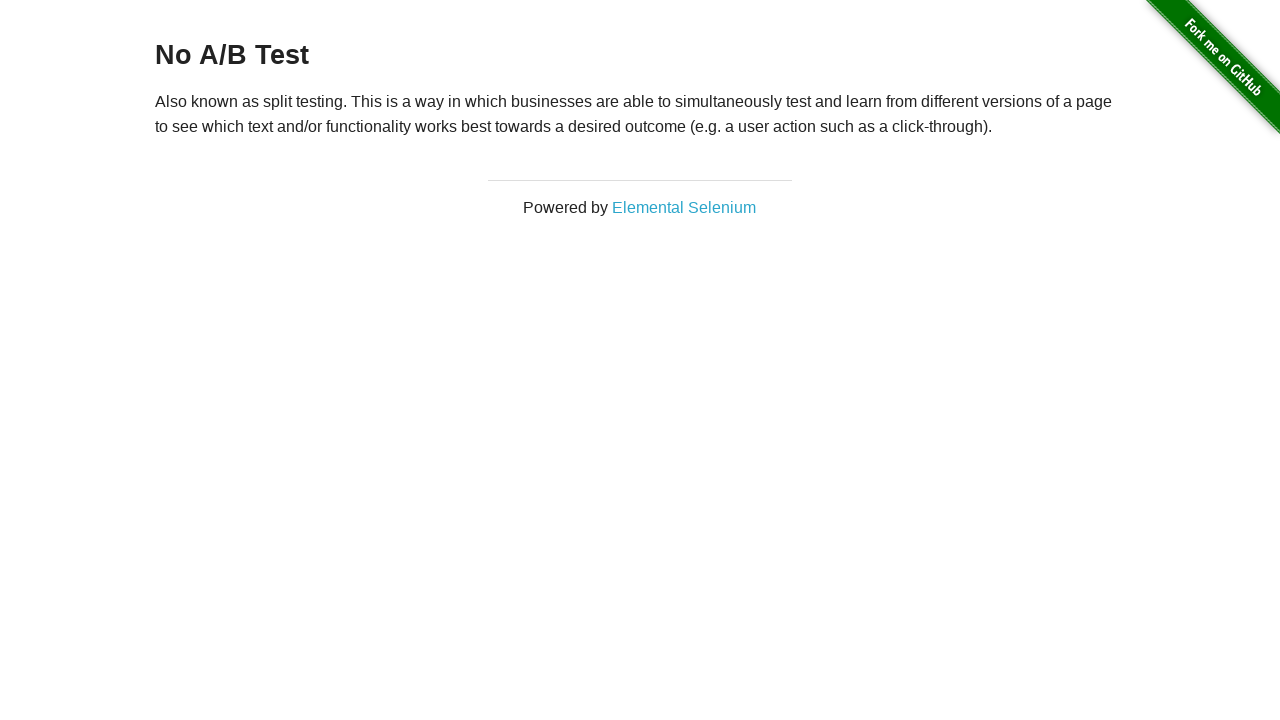